Tests registration form validation when email confirmation doesn't match the original email

Starting URL: https://alada.vn/tai-khoan/dang-ky.html

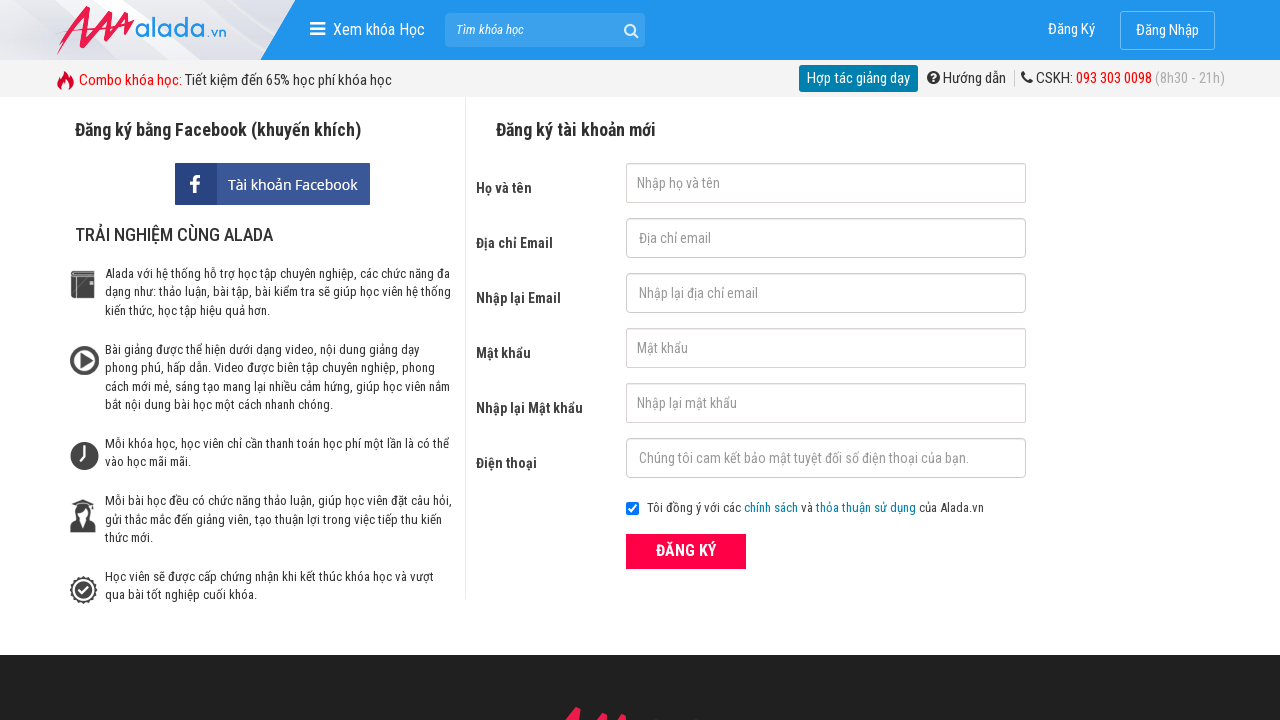

Filled first name field with 'Ha An' on #txtFirstname
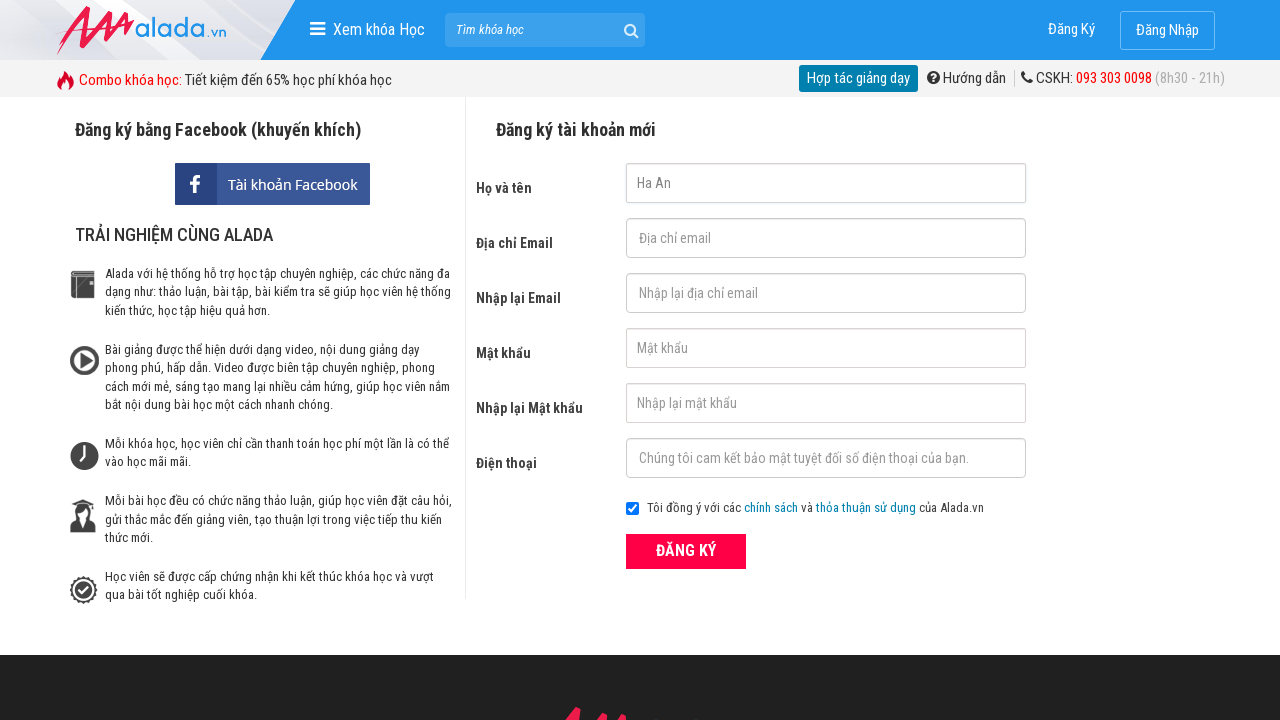

Filled email field with 'haan@gmail.com' on #txtEmail
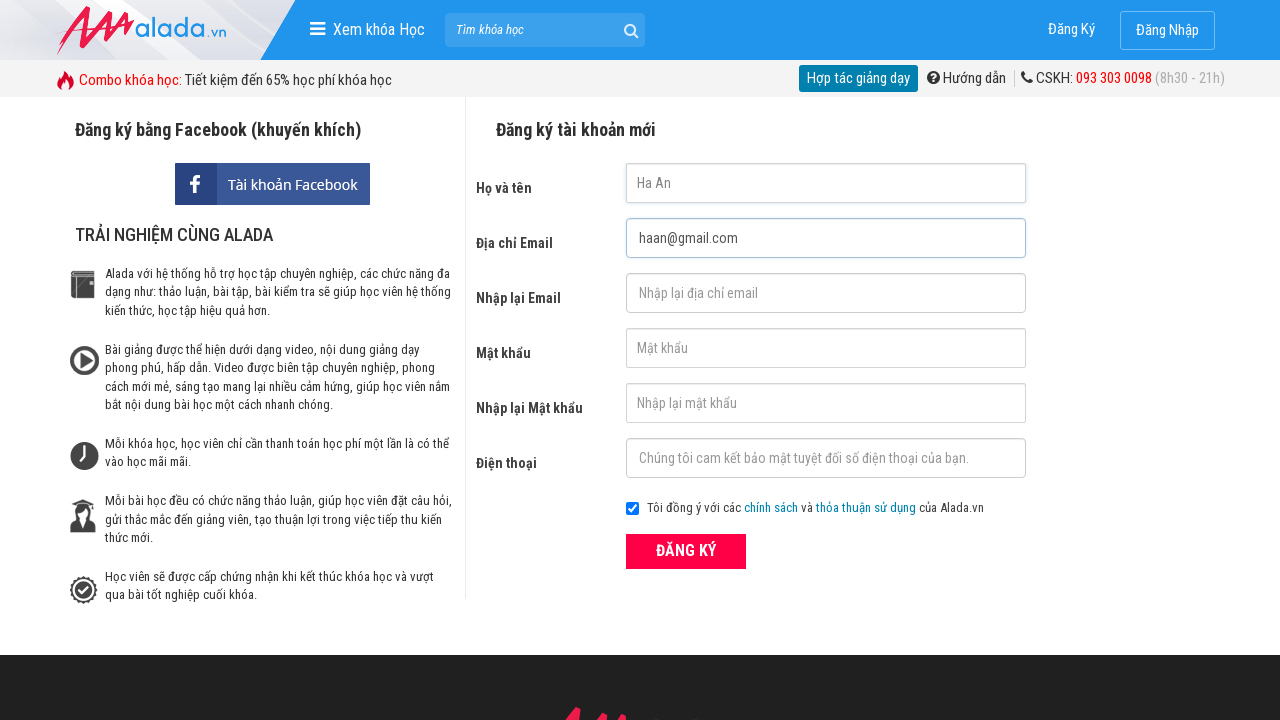

Filled email confirmation field with mismatched email 'han@gmail.com' on #txtCEmail
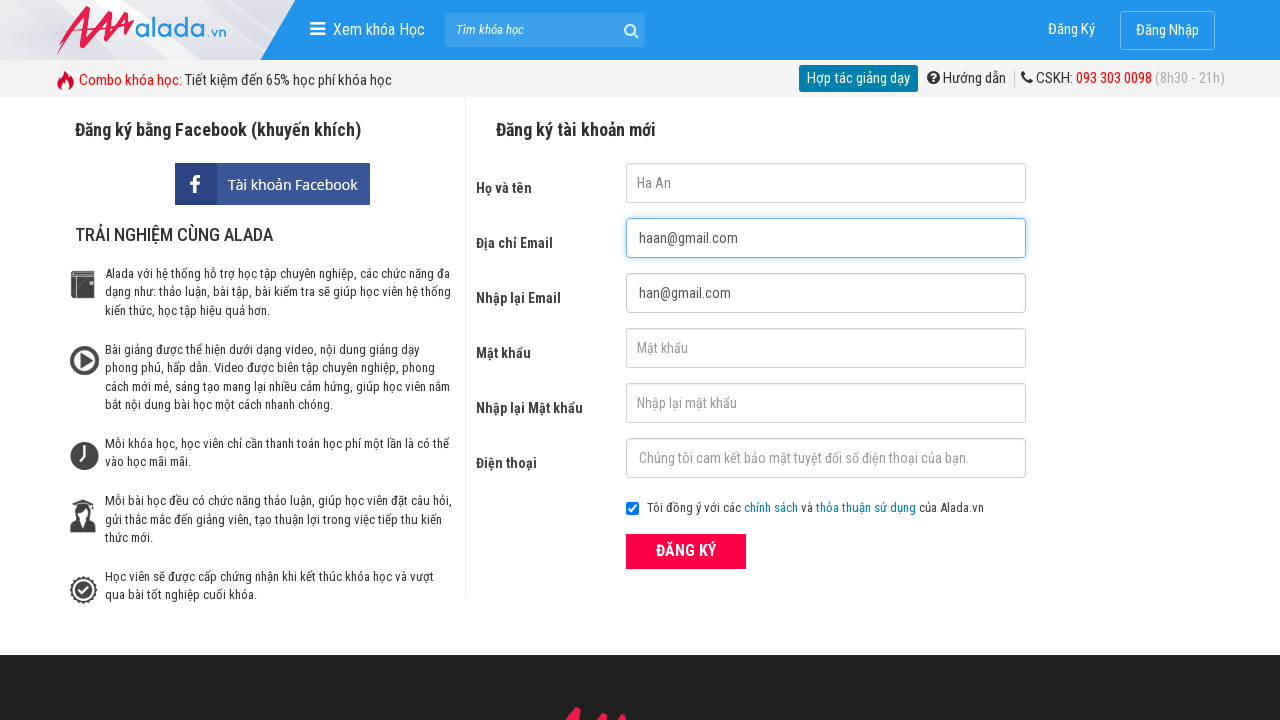

Filled password field with '123456789' on #txtPassword
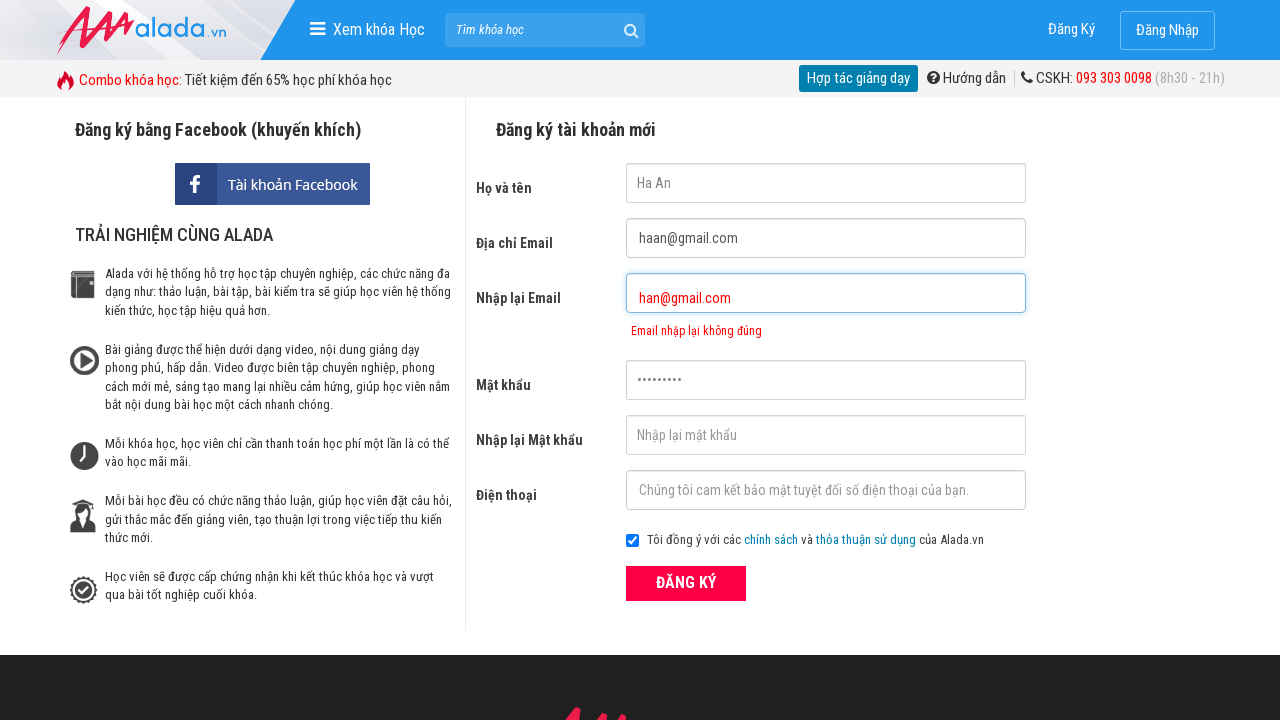

Filled password confirmation field with '123456789' on #txtCPassword
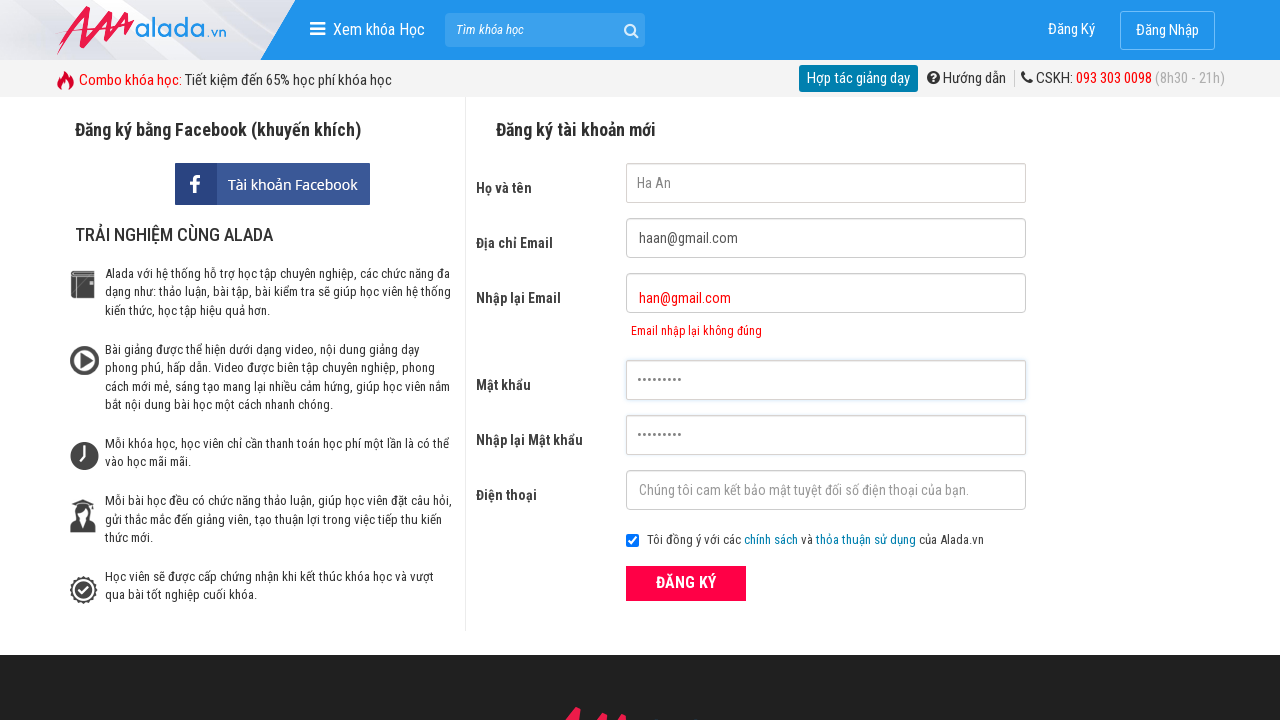

Filled phone field with '0956784567' on #txtPhone
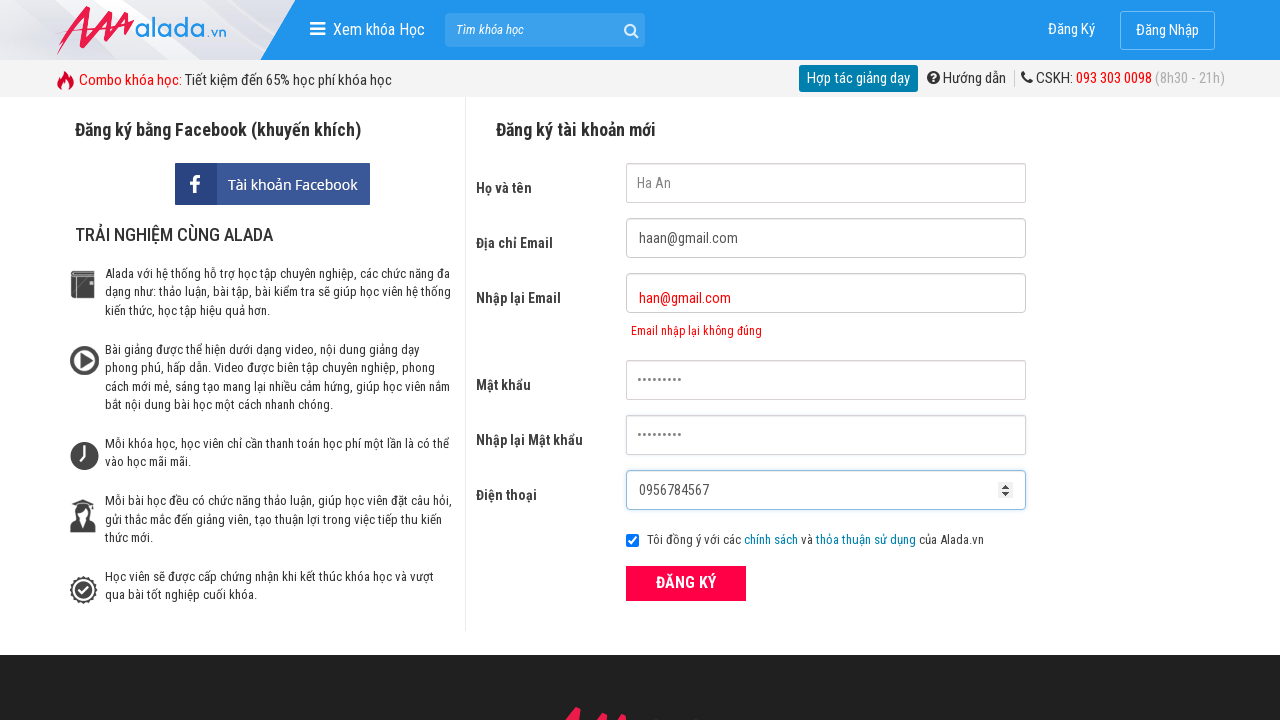

Clicked registration form submit button at (686, 583) on xpath=//form[@id='frmLogin']//button[text()='ĐĂNG KÝ']
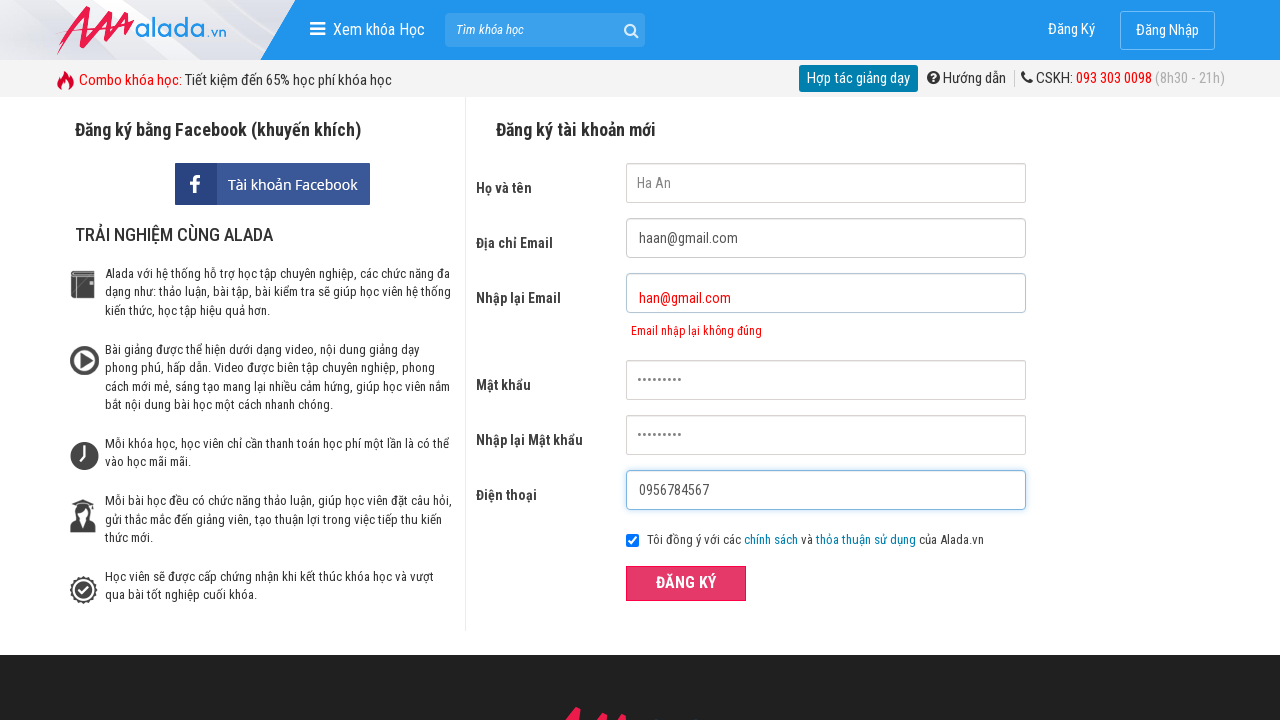

Email confirmation error message appeared, validating form rejection due to mismatched emails
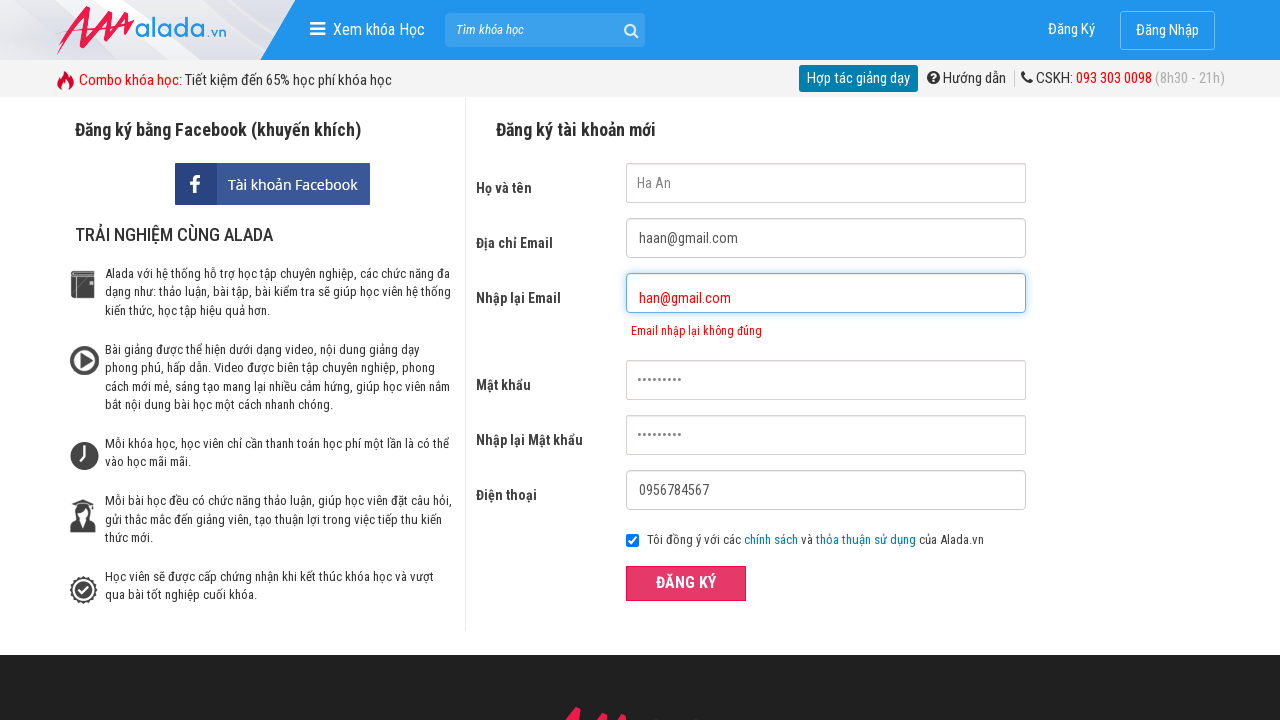

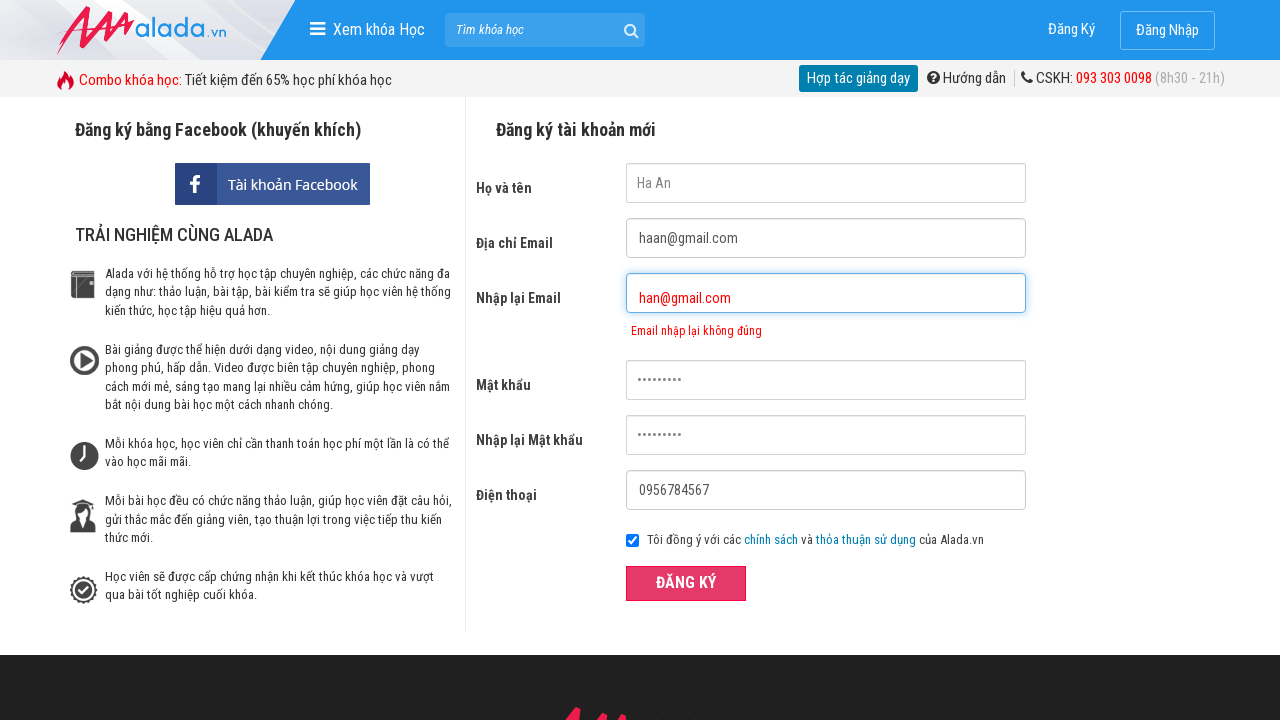